Navigates to the jobs page and verifies the page title matches the expected value

Starting URL: https://alchemy.hguy.co/jobs

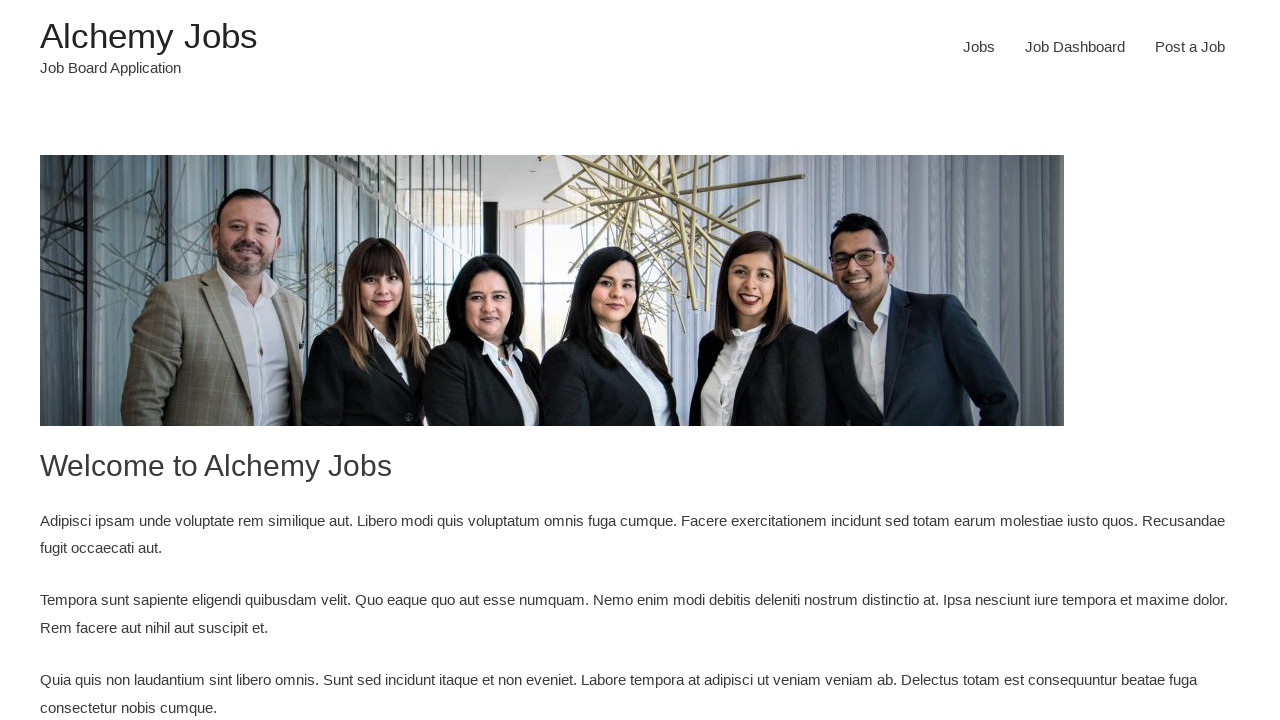

Clicked on the Jobs link at (979, 47) on a[href='https://alchemy.hguy.co/jobs/jobs/']
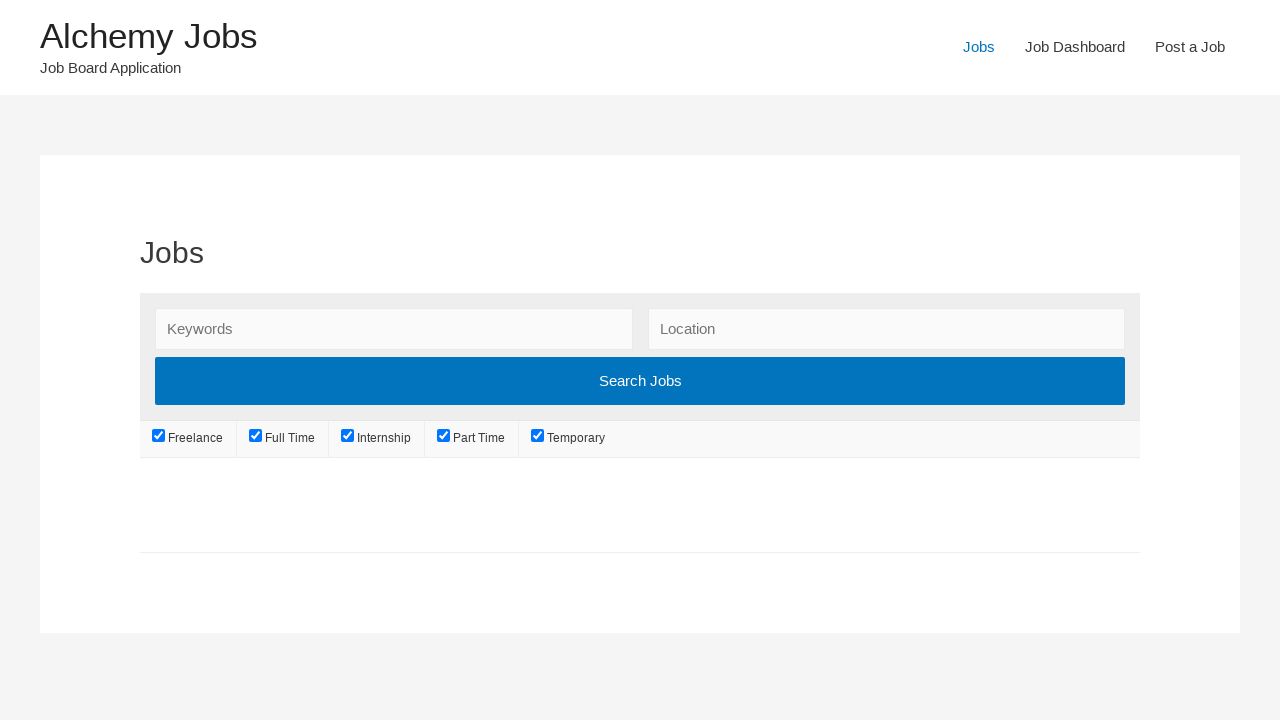

Waited for jobs page to load completely
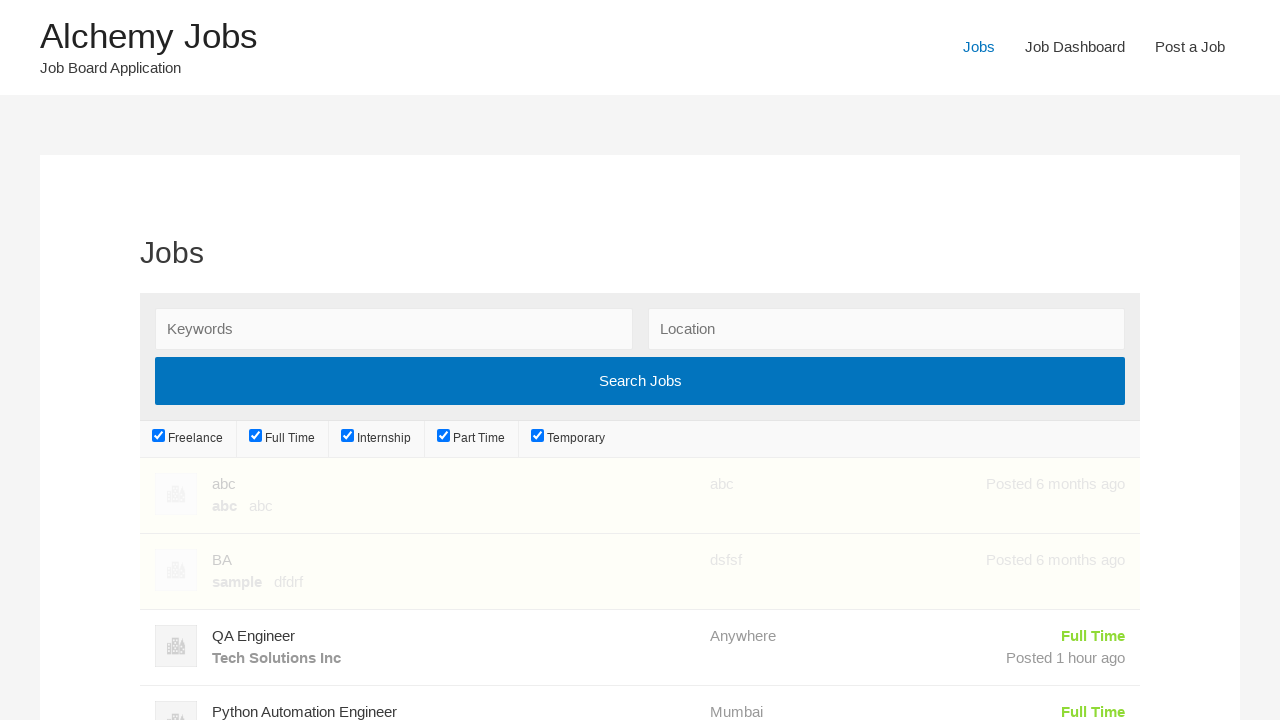

Retrieved page title
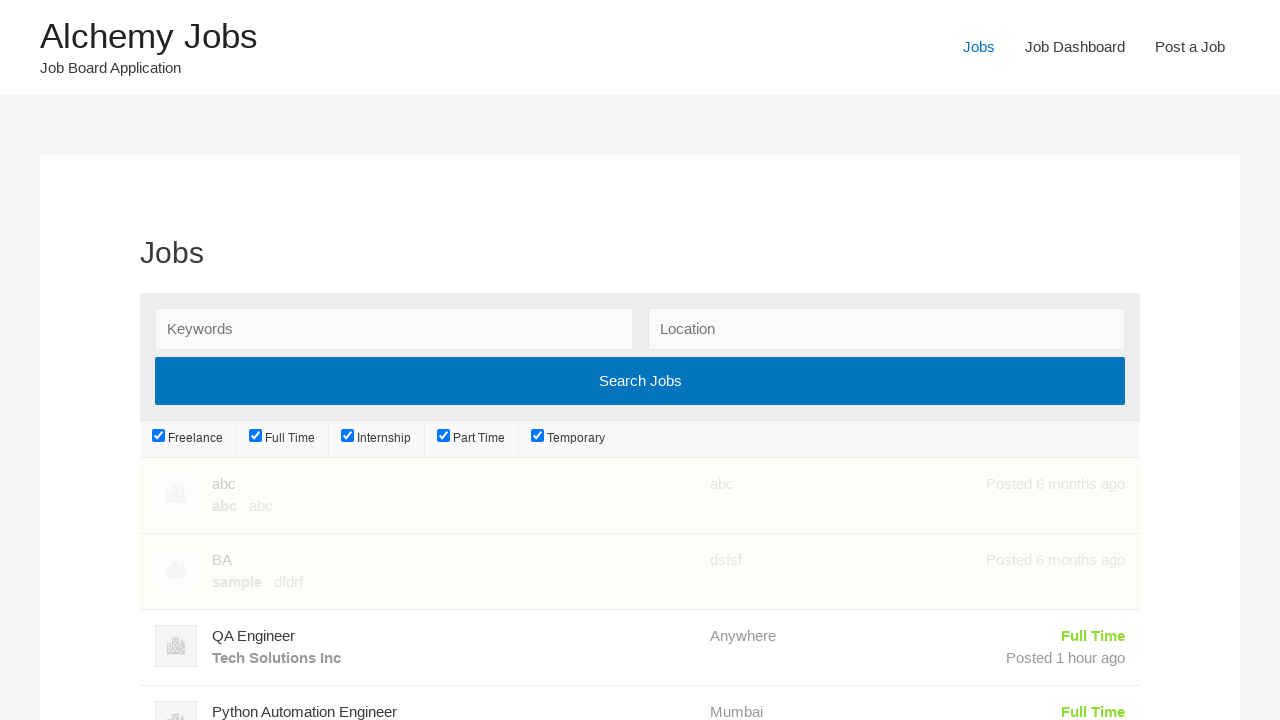

Verified page title matches expected value 'Jobs – Alchemy Jobs'
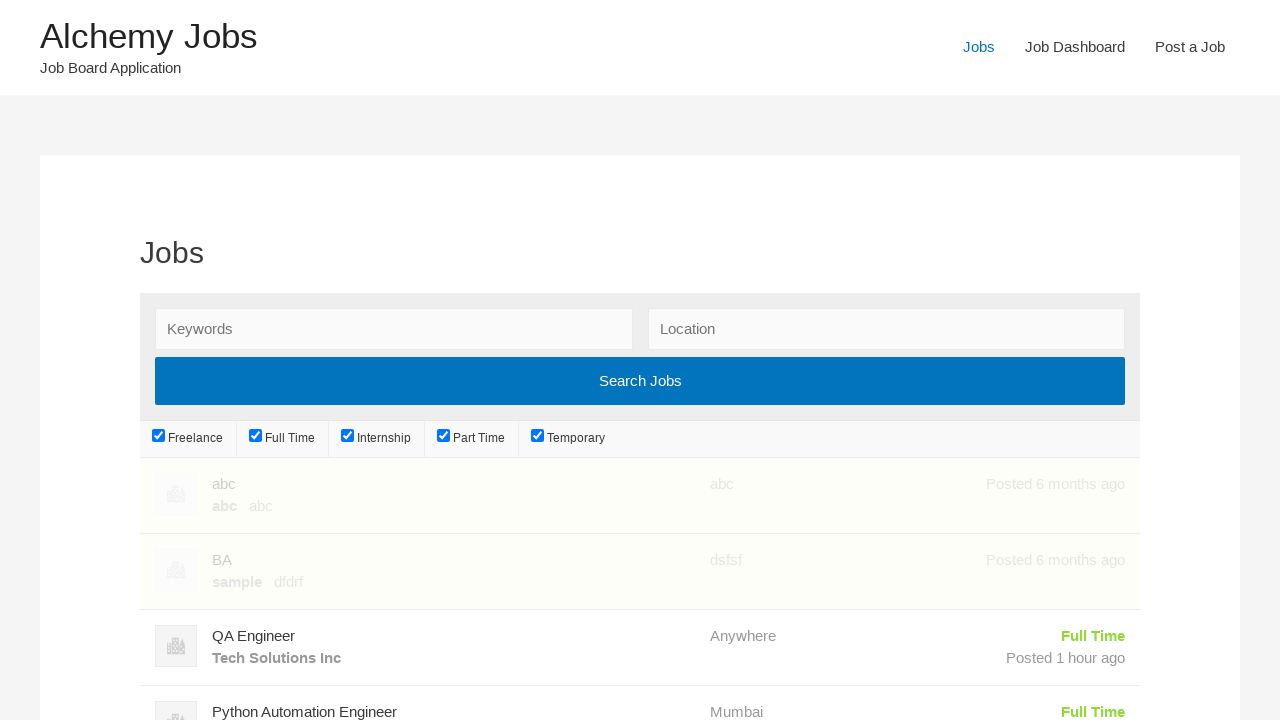

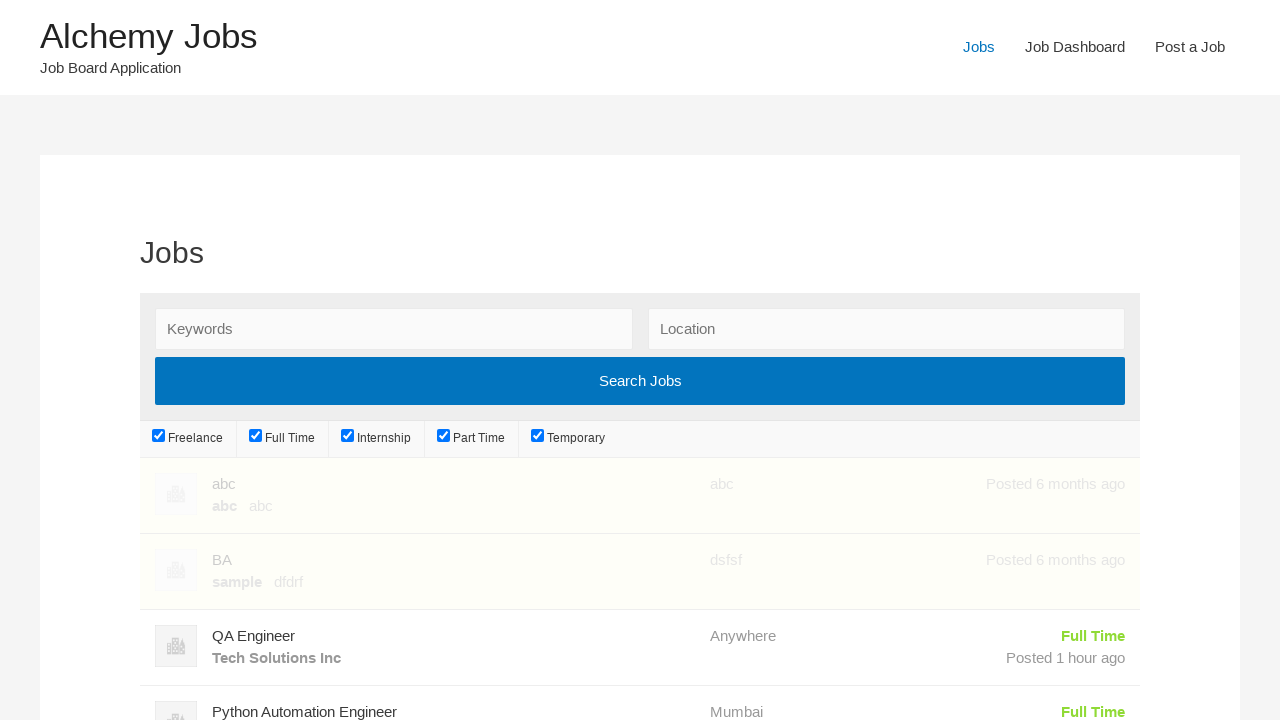